Tests that readonly input field cannot be modified by typing

Starting URL: https://bonigarcia.dev/selenium-webdriver-java/web-form.html

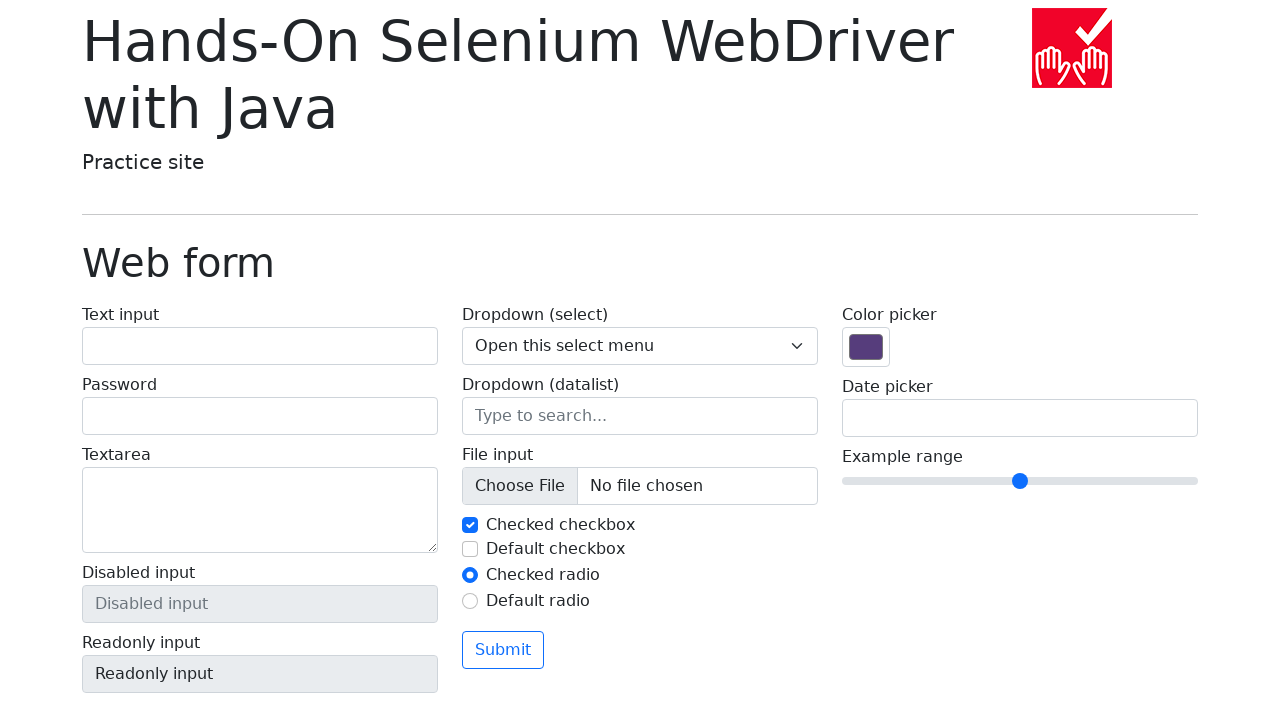

Retrieved initial value of readonly input field
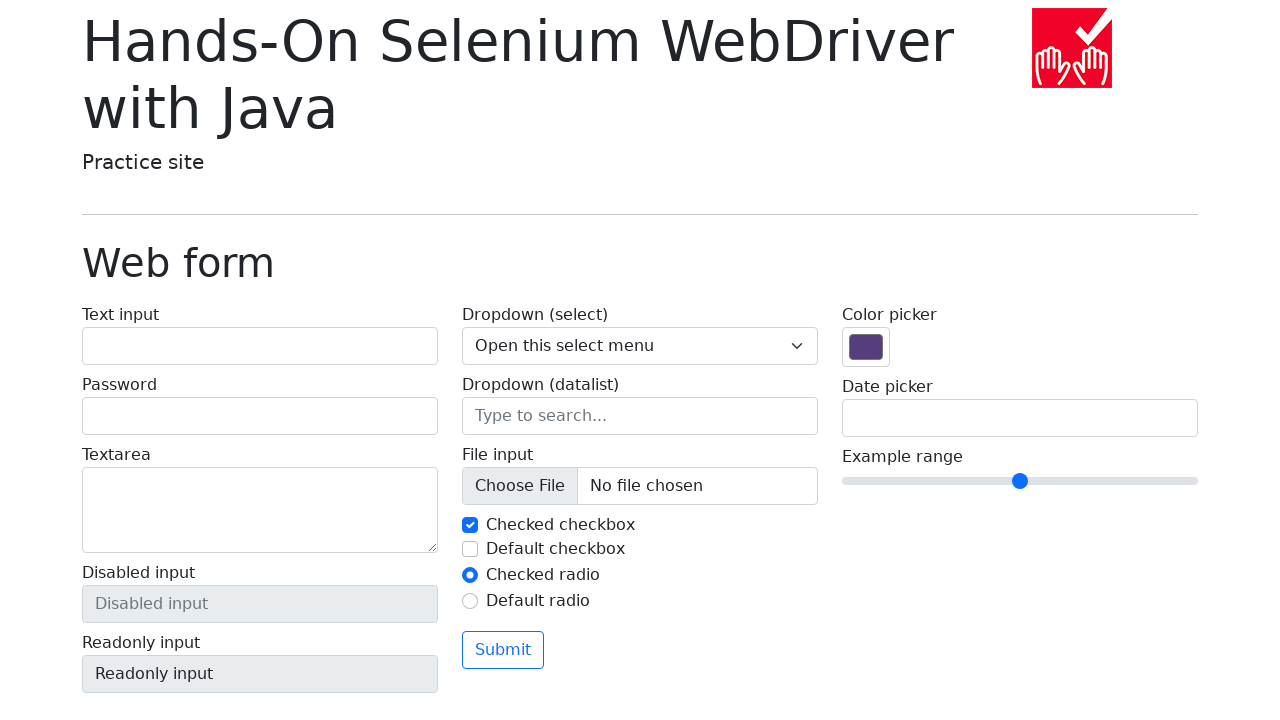

Attempted to type 'AnyKey' in readonly input field on input[name='my-readonly']
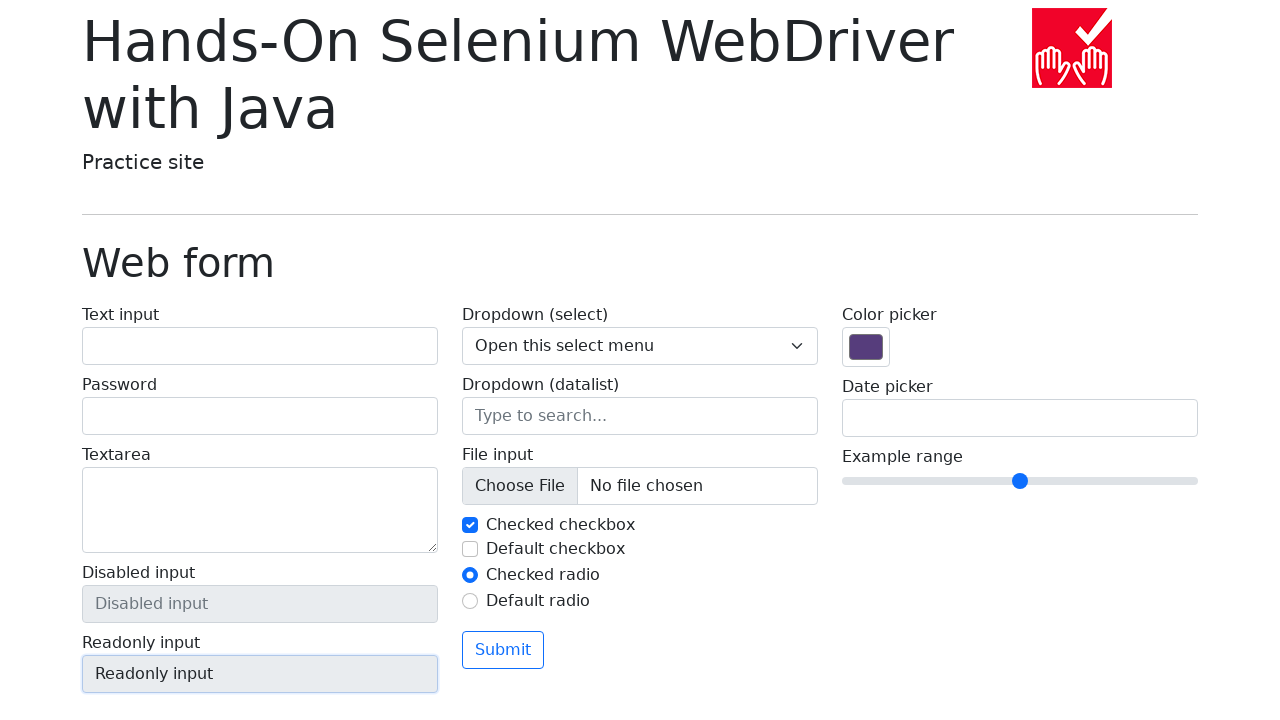

Clicked submit button to submit the form at (503, 650) on button[type='submit']
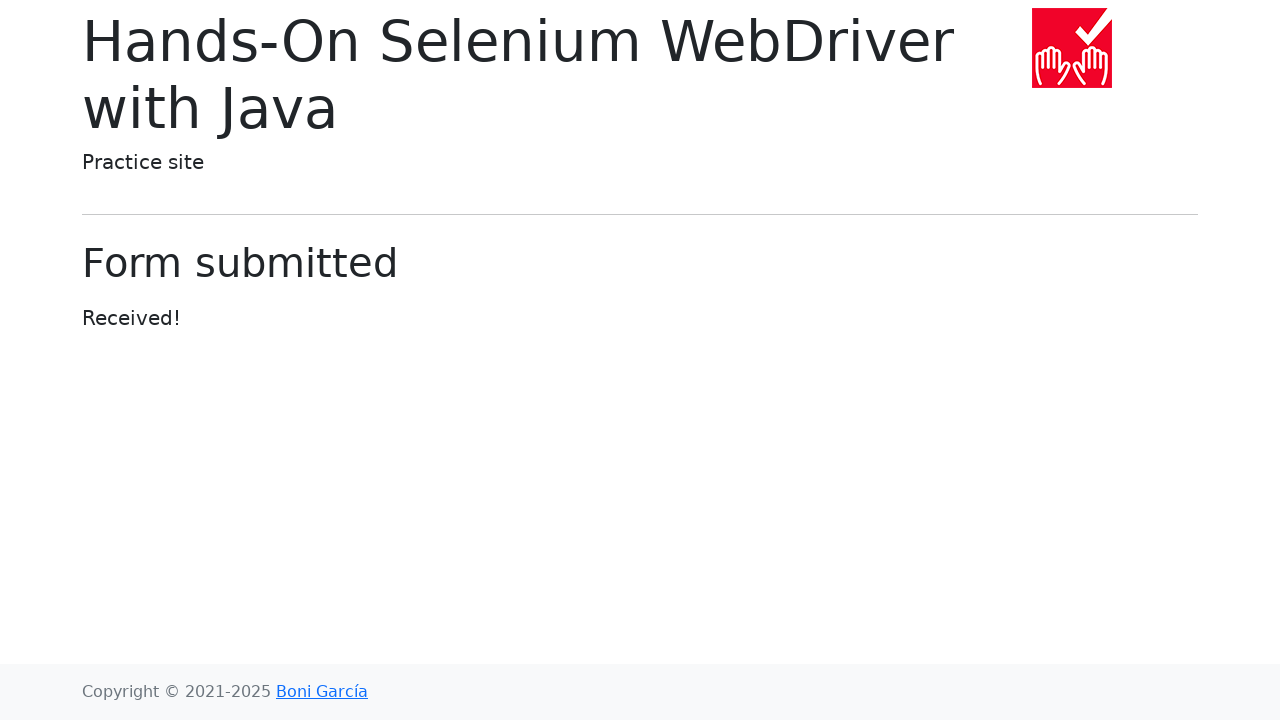

Waited 1000ms after form submission
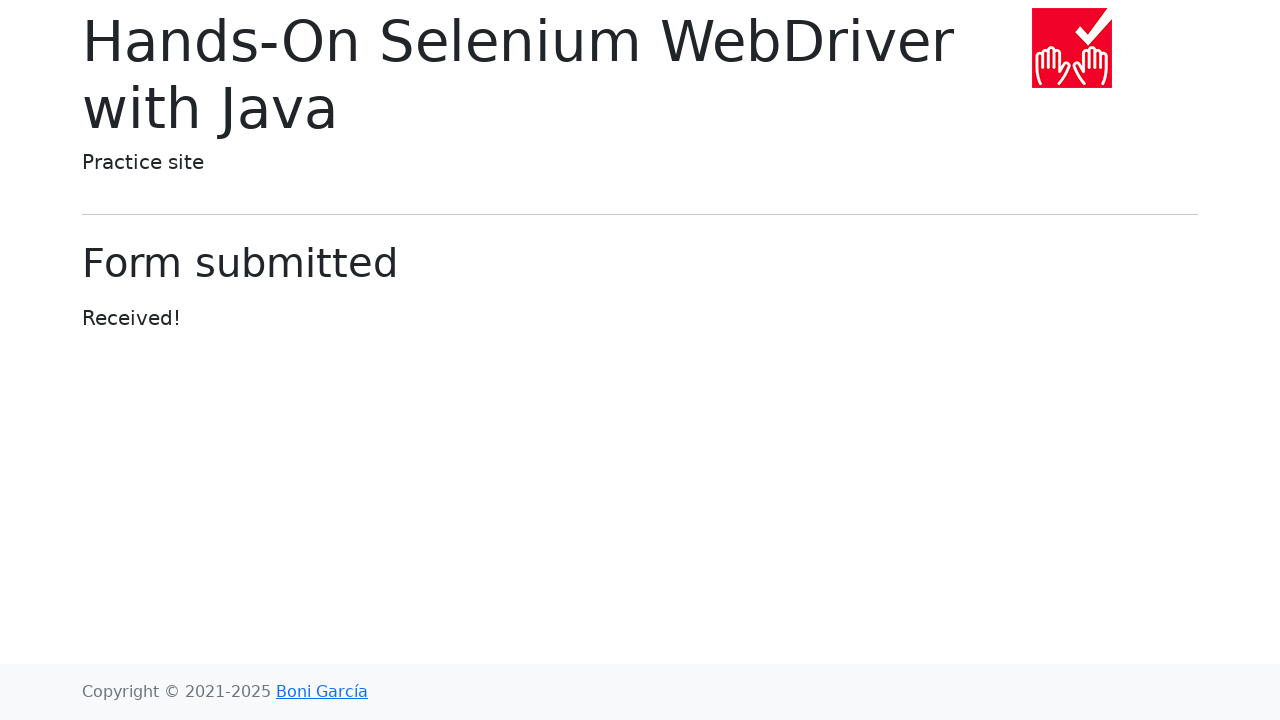

Navigated back to the web form page
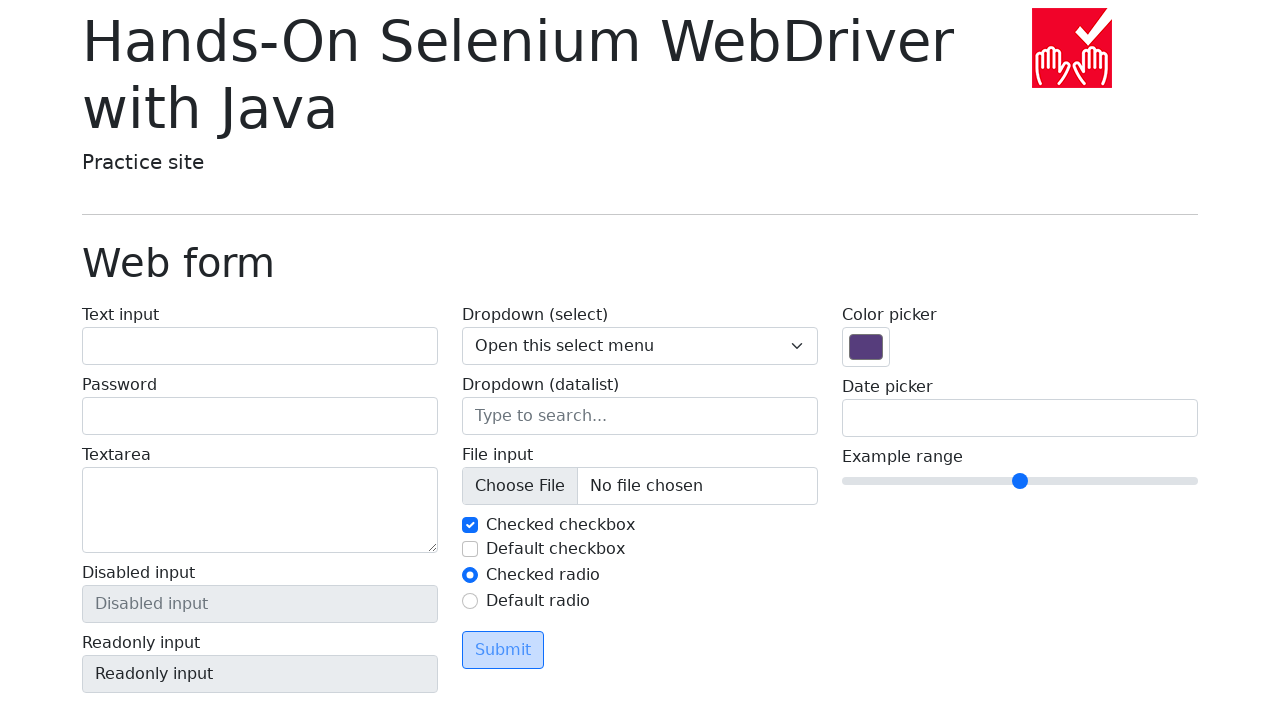

Retrieved updated value of readonly input field
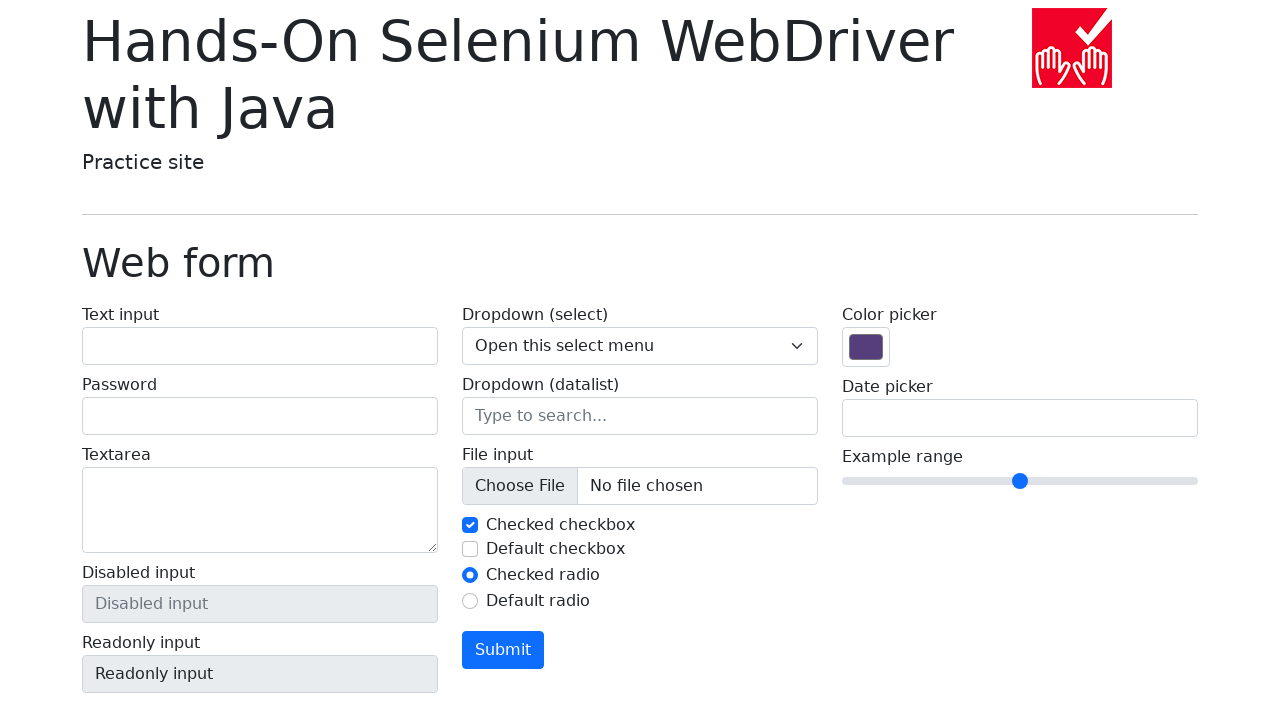

Verified that readonly input field value remained unchanged
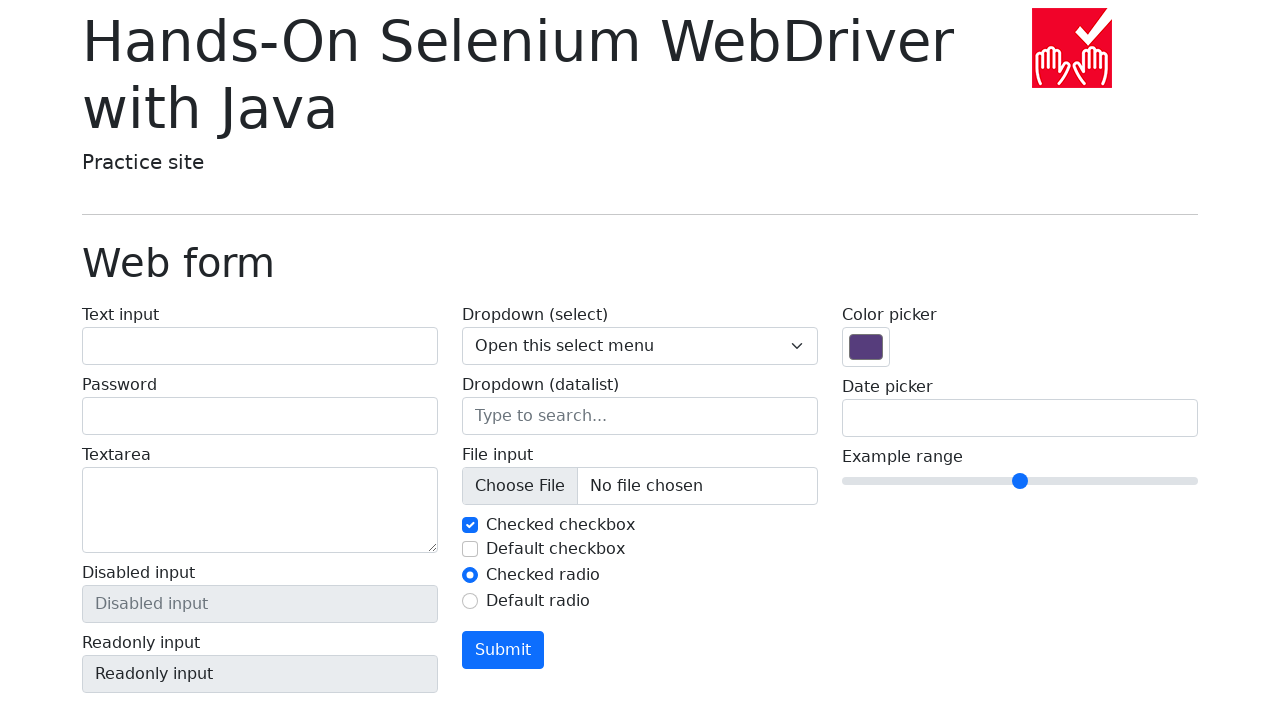

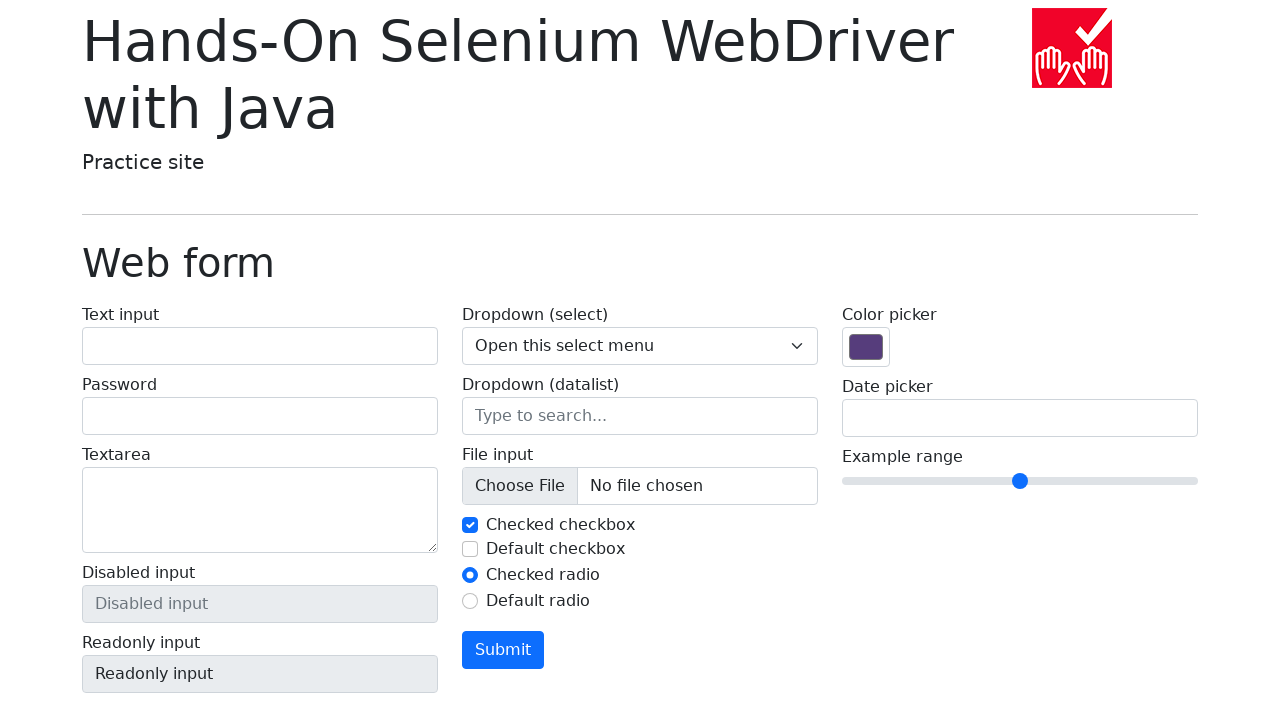